Tests checkbox interaction by checking if the "milk" checkbox is selected and clicking it if not already selected

Starting URL: https://echoecho.com/htmlforms09.htm

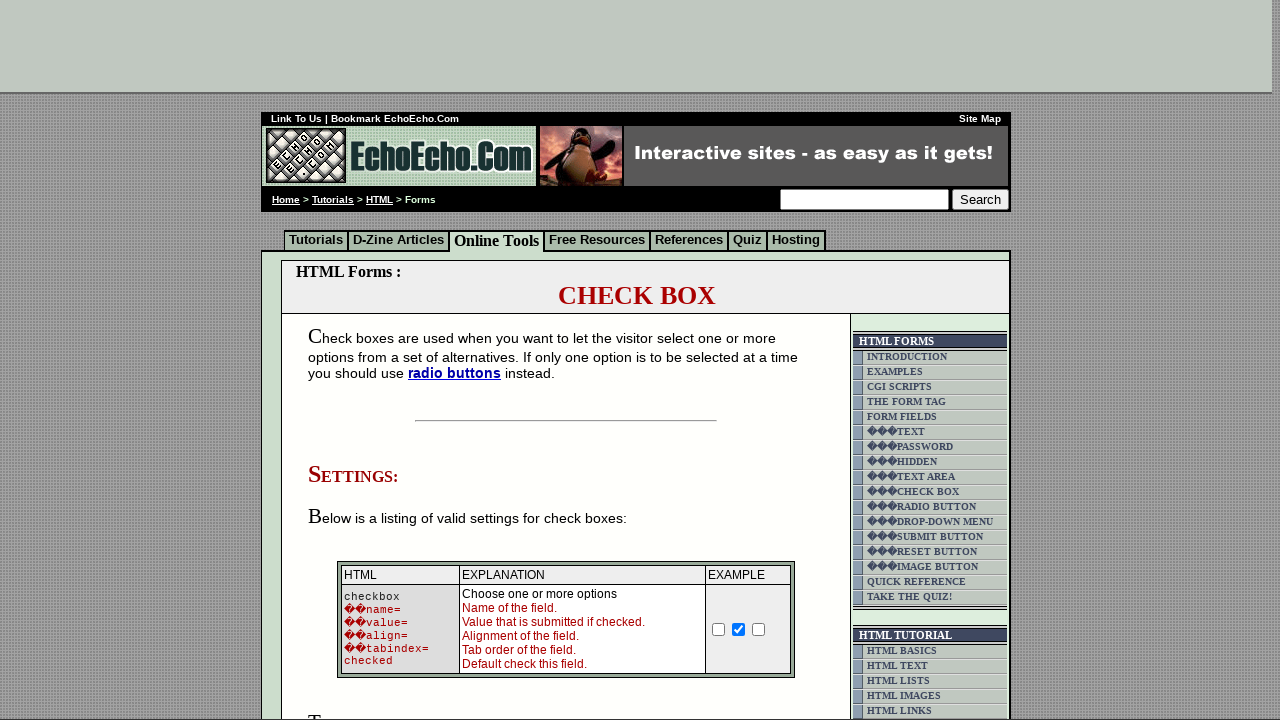

Navigated to checkbox form page
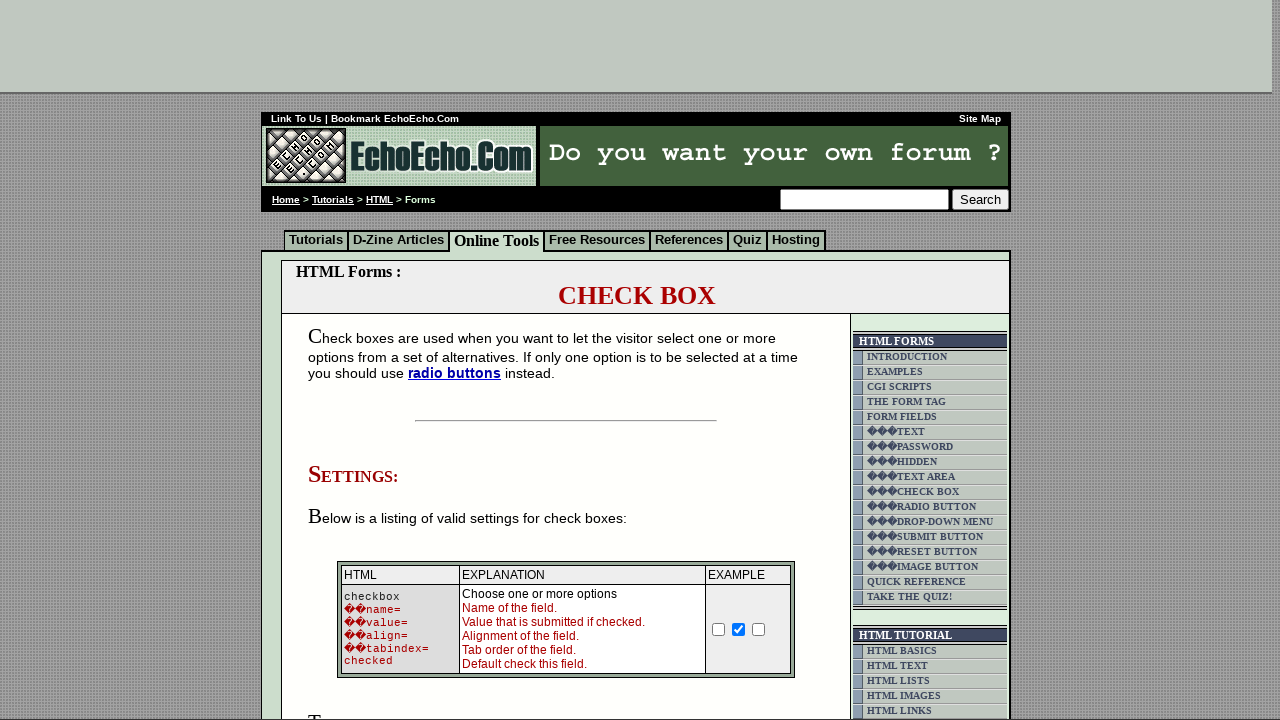

Located milk checkbox element
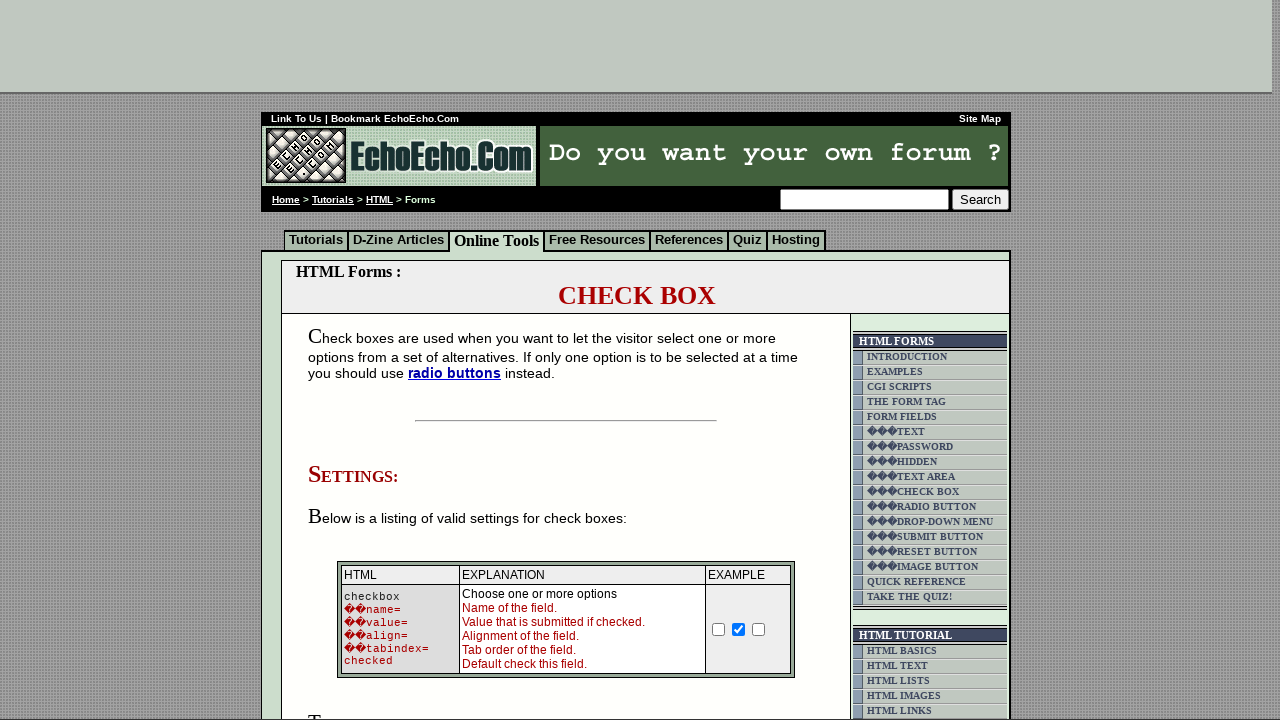

Checked milk checkbox state - not currently selected
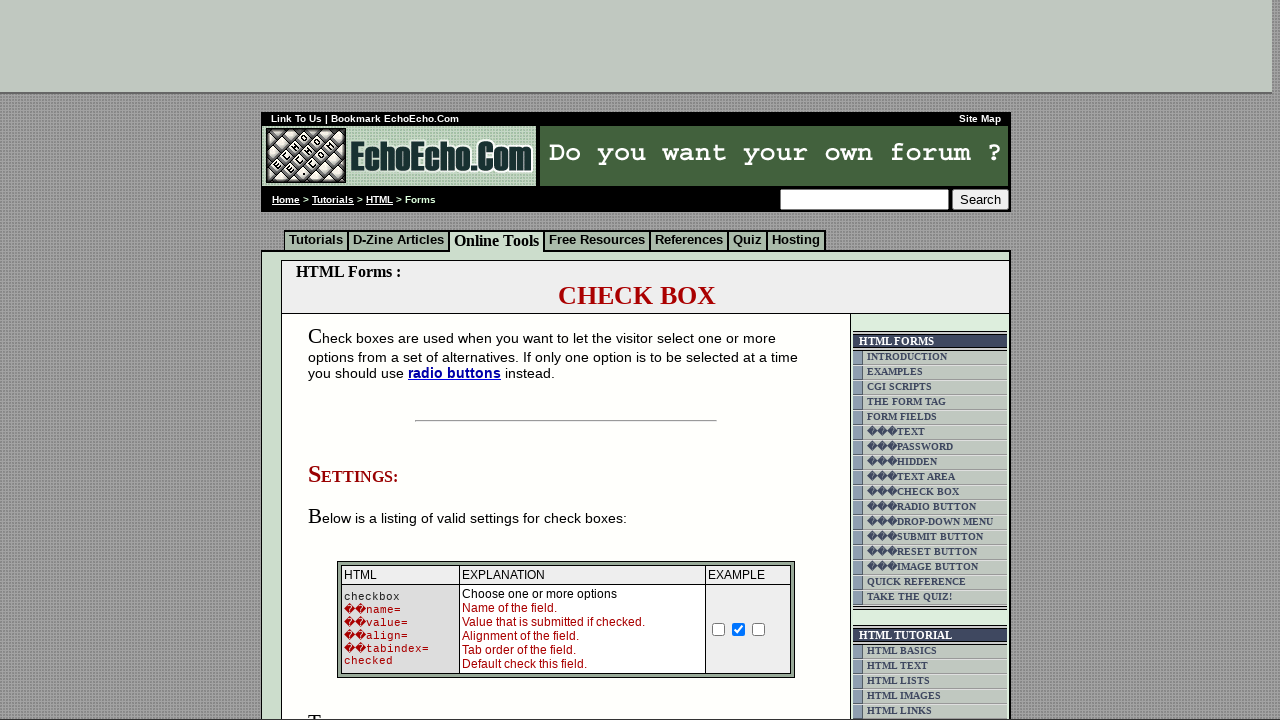

Clicked milk checkbox to select it at (354, 360) on input[name='option1']
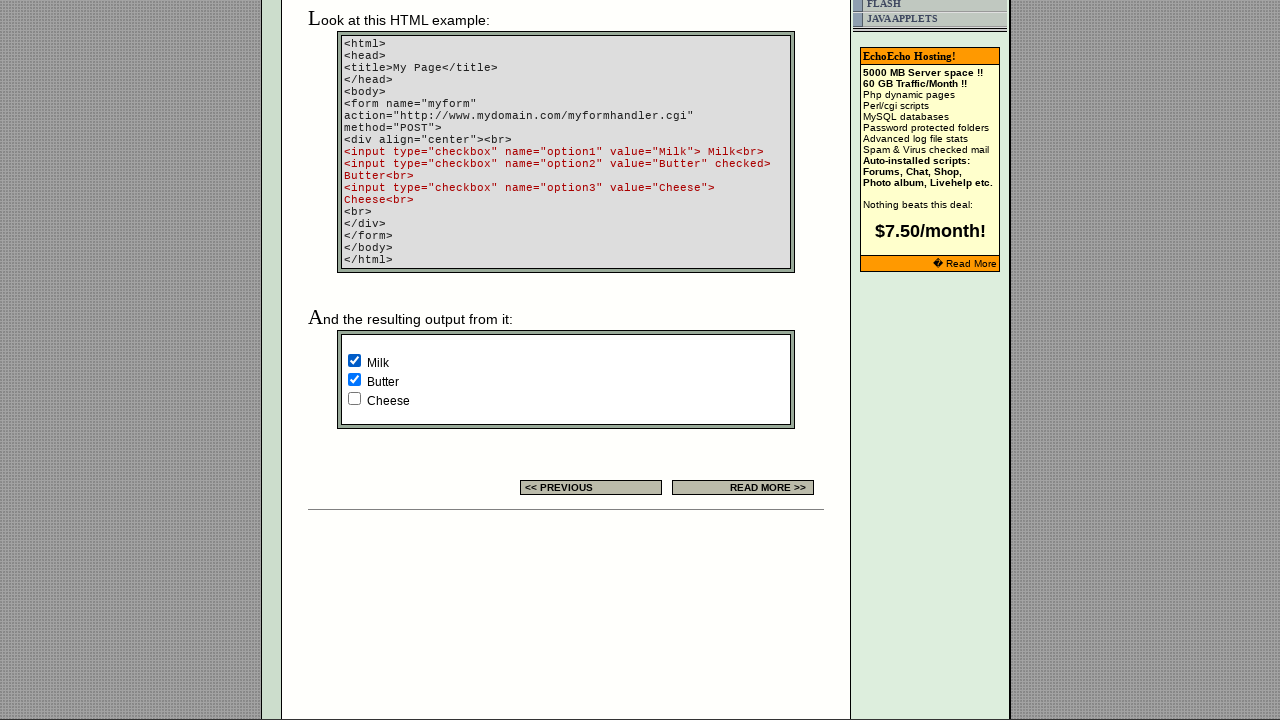

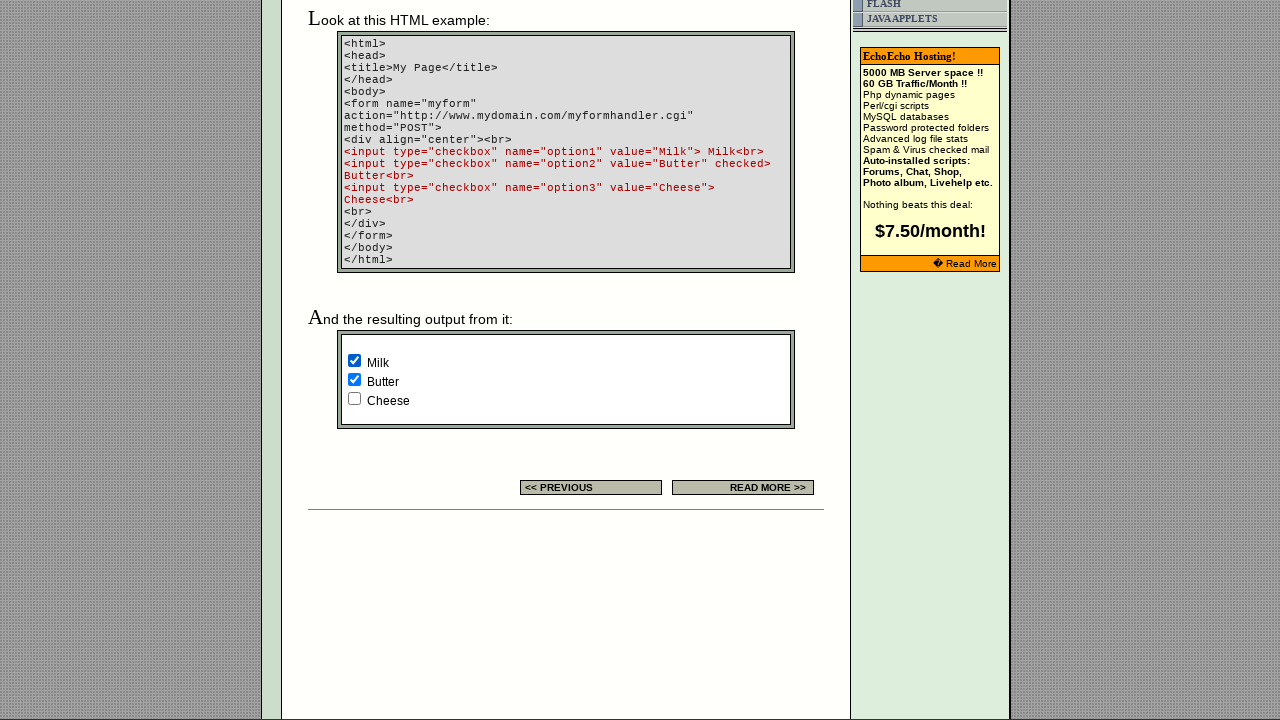